Tests the Add/Remove Elements functionality by navigating to the page, adding an element, and then removing it

Starting URL: http://the-internet.herokuapp.com/

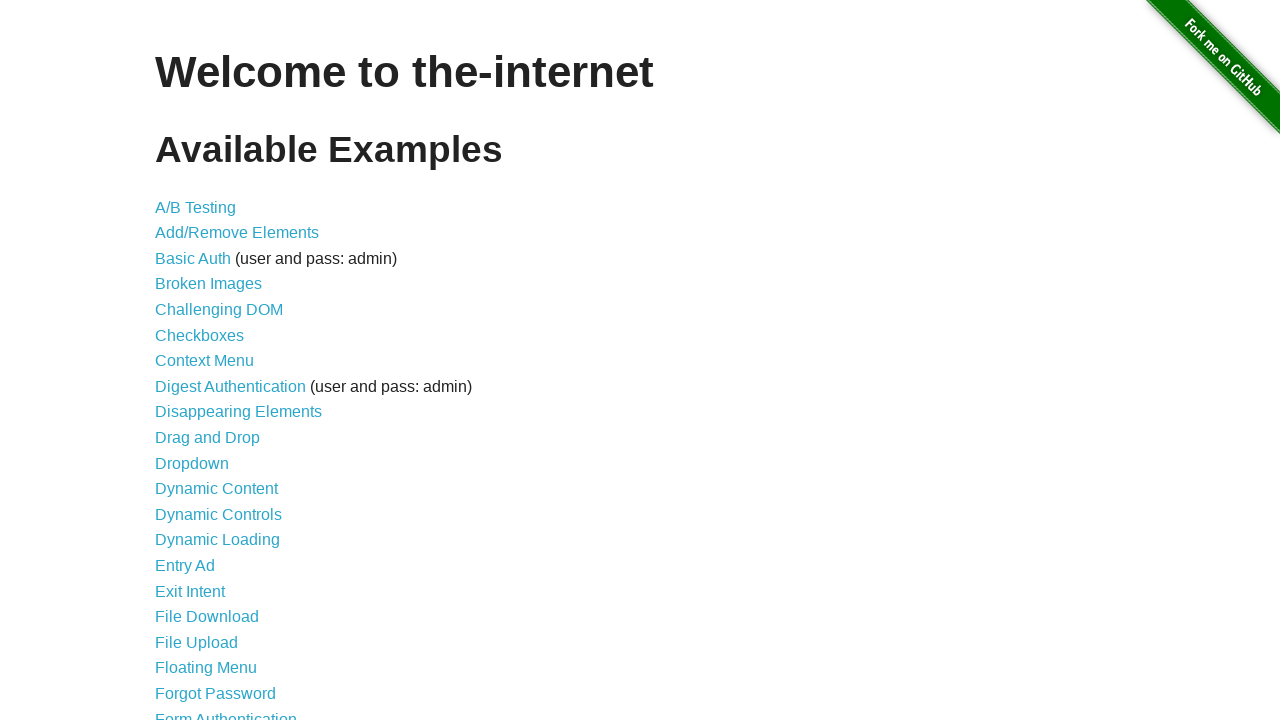

Clicked on Add/Remove Elements link at (237, 233) on xpath=//ul/li[2]/a
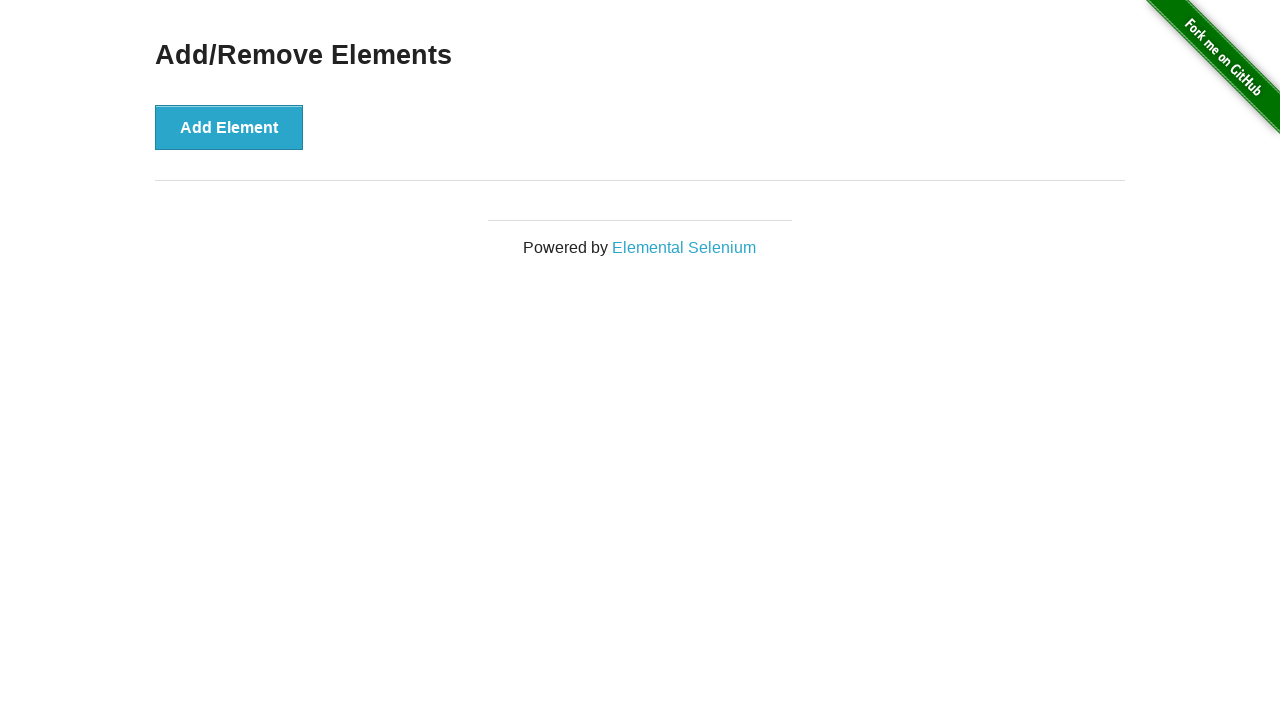

Add/Remove Elements page loaded successfully
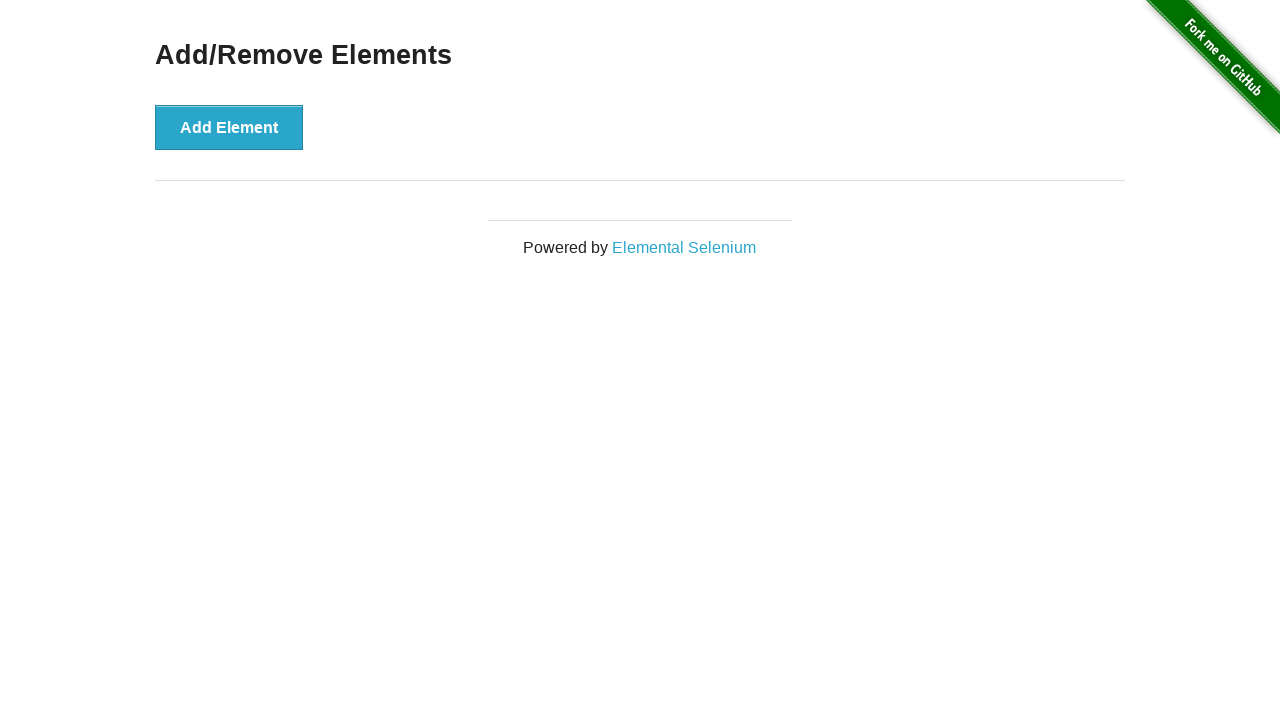

Clicked the Add Element button at (229, 127) on xpath=//div[@id='content']/div/button
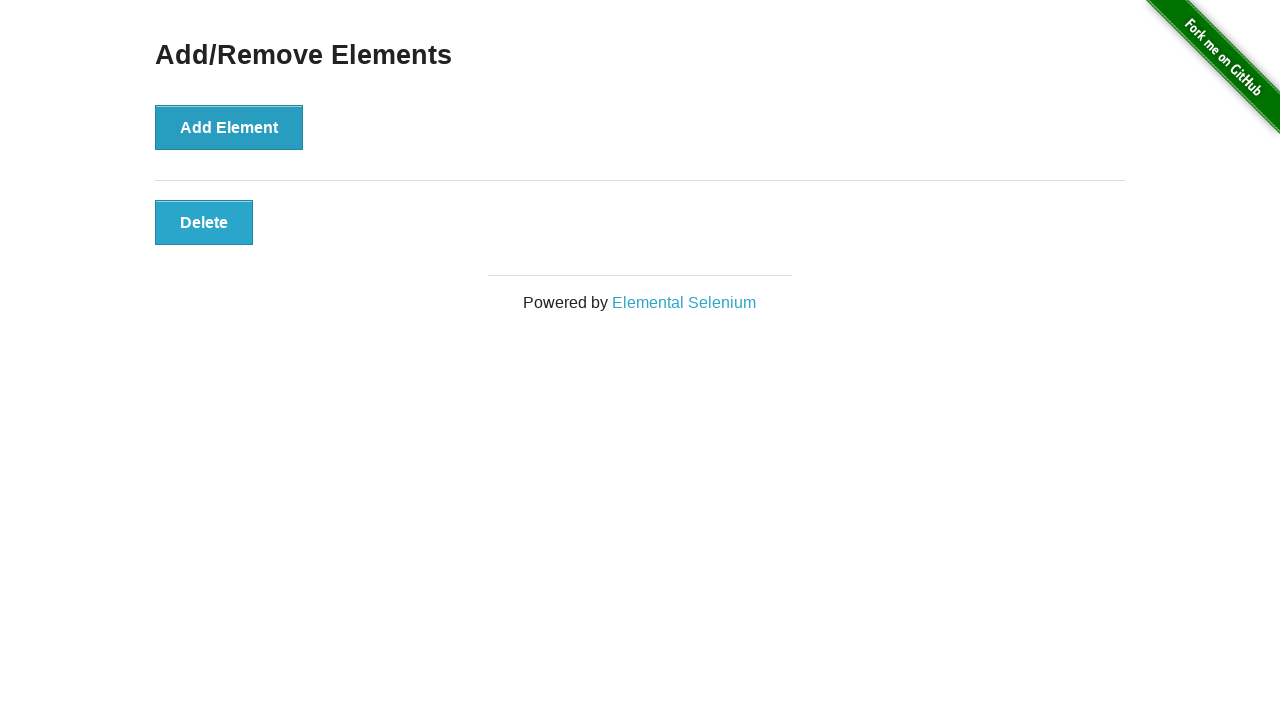

Delete button appeared after adding element
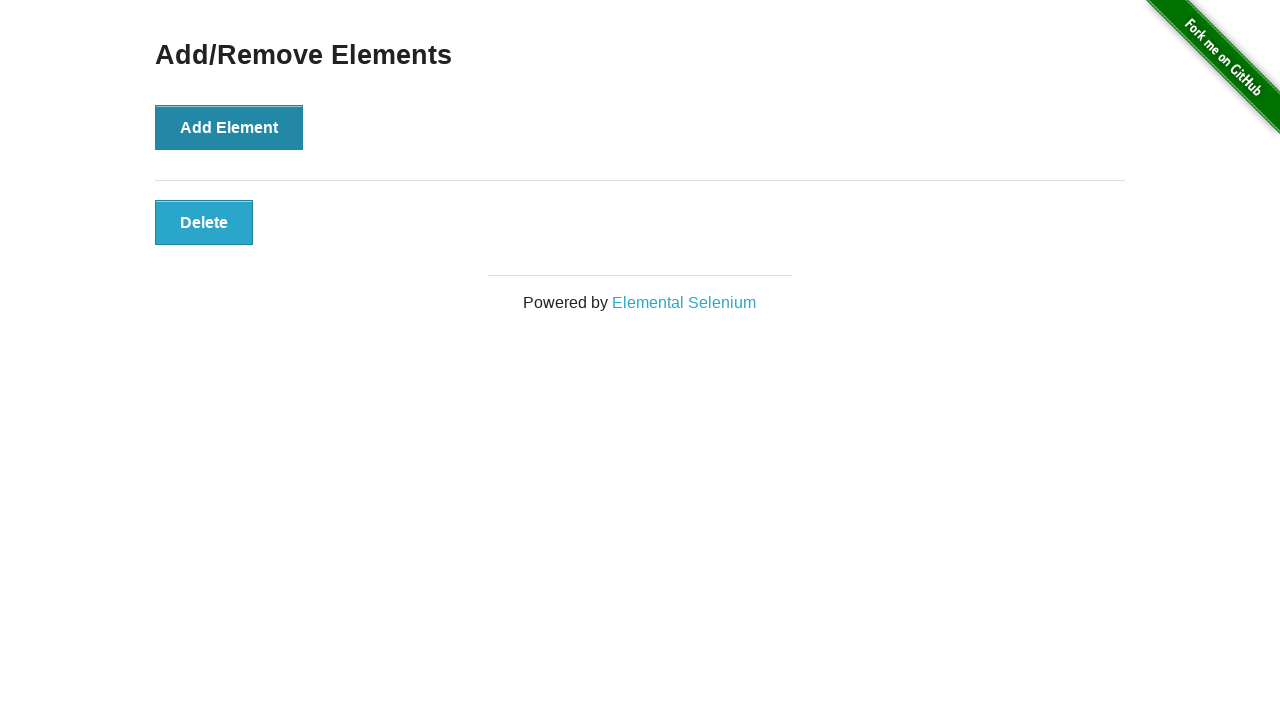

Clicked the Delete button to remove the element at (204, 222) on xpath=//div[@id='elements']/button
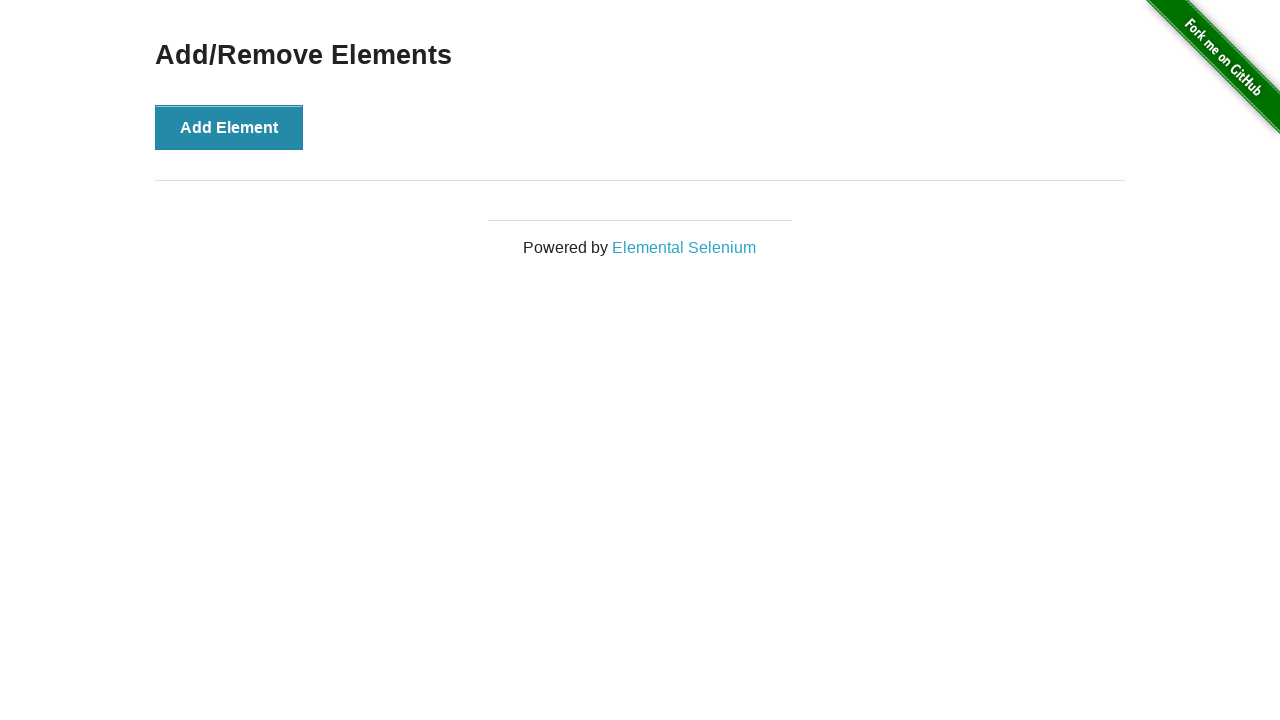

Delete button disappeared after removing the element
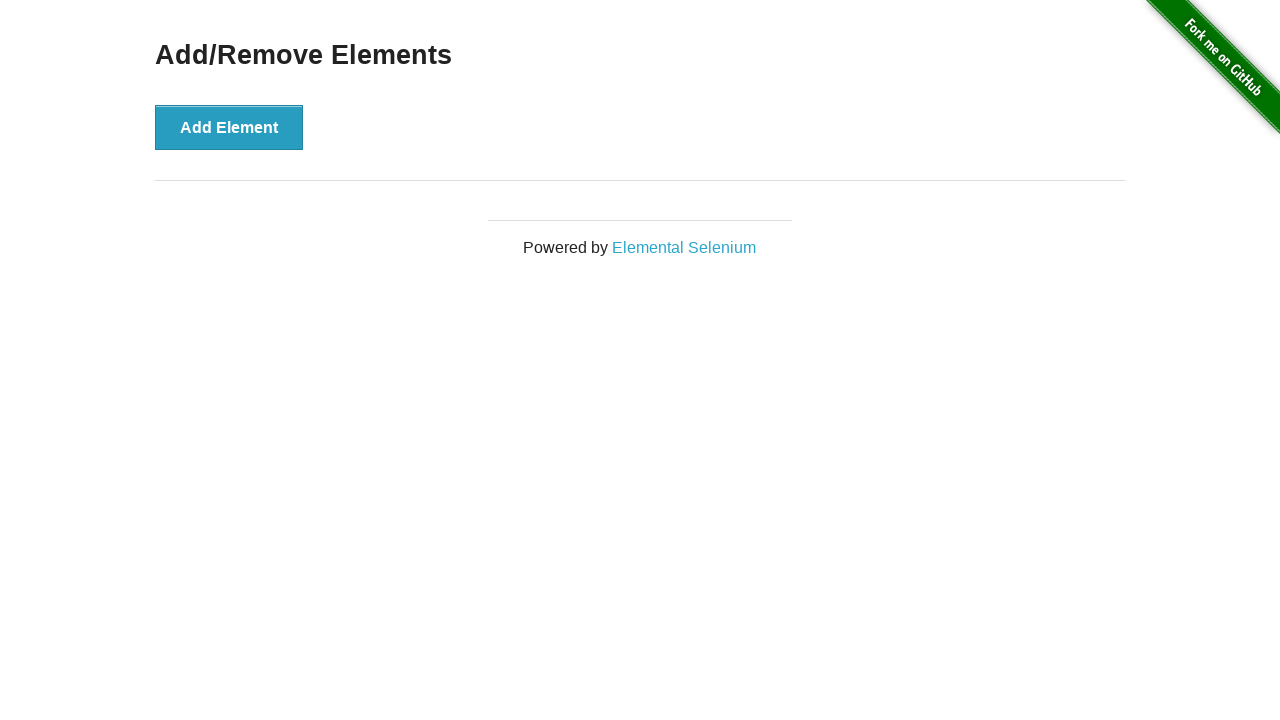

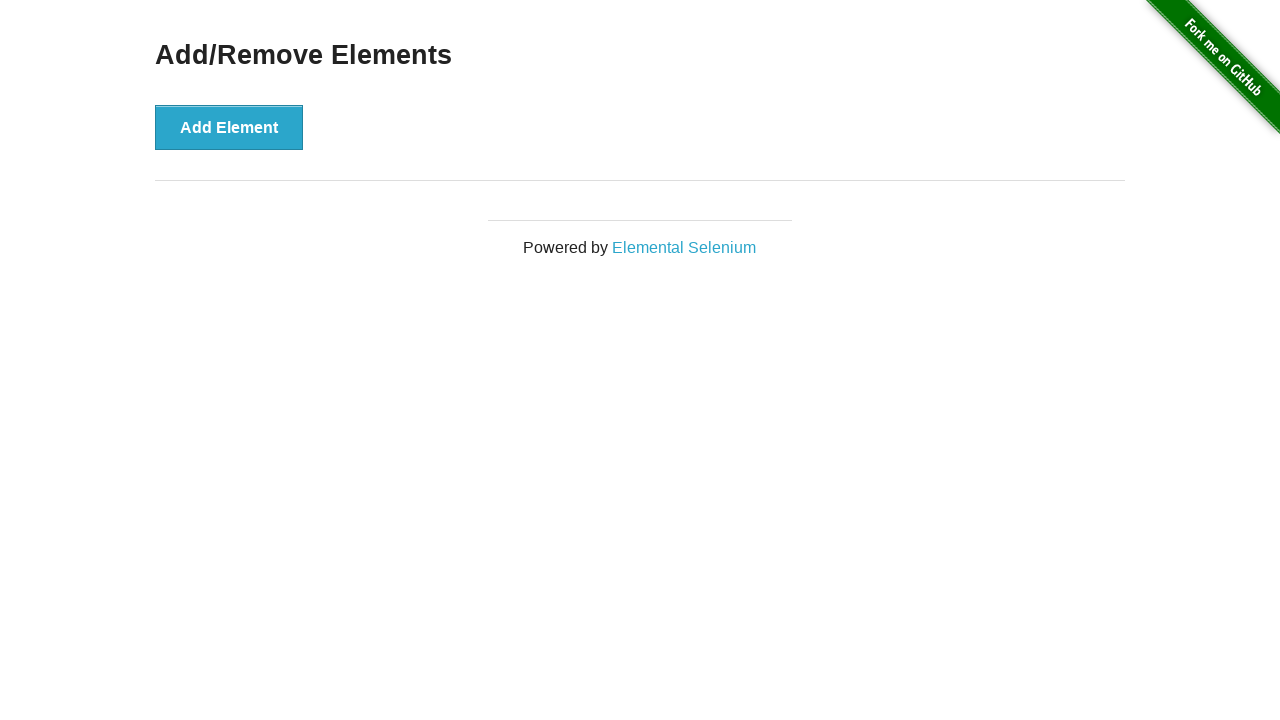